Tests that clicking the Due column header twice sorts the numeric values in descending order.

Starting URL: http://the-internet.herokuapp.com/tables

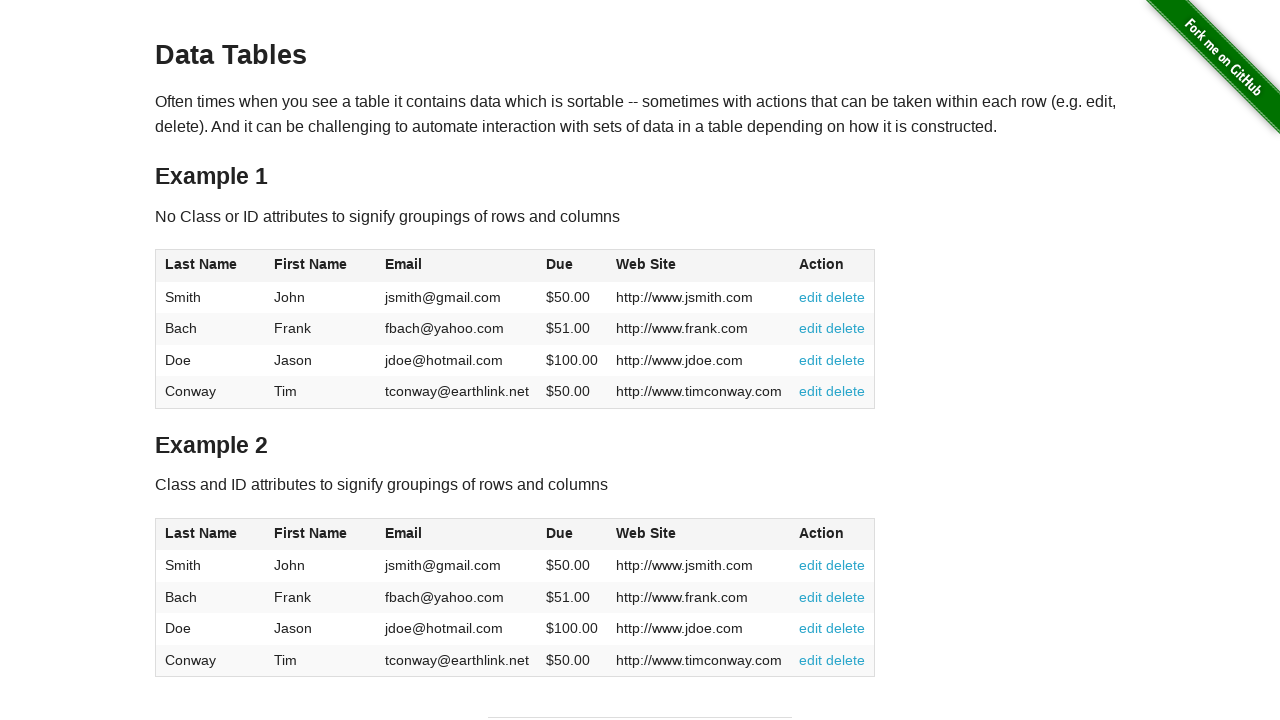

Navigated to the-internet.herokuapp.com/tables
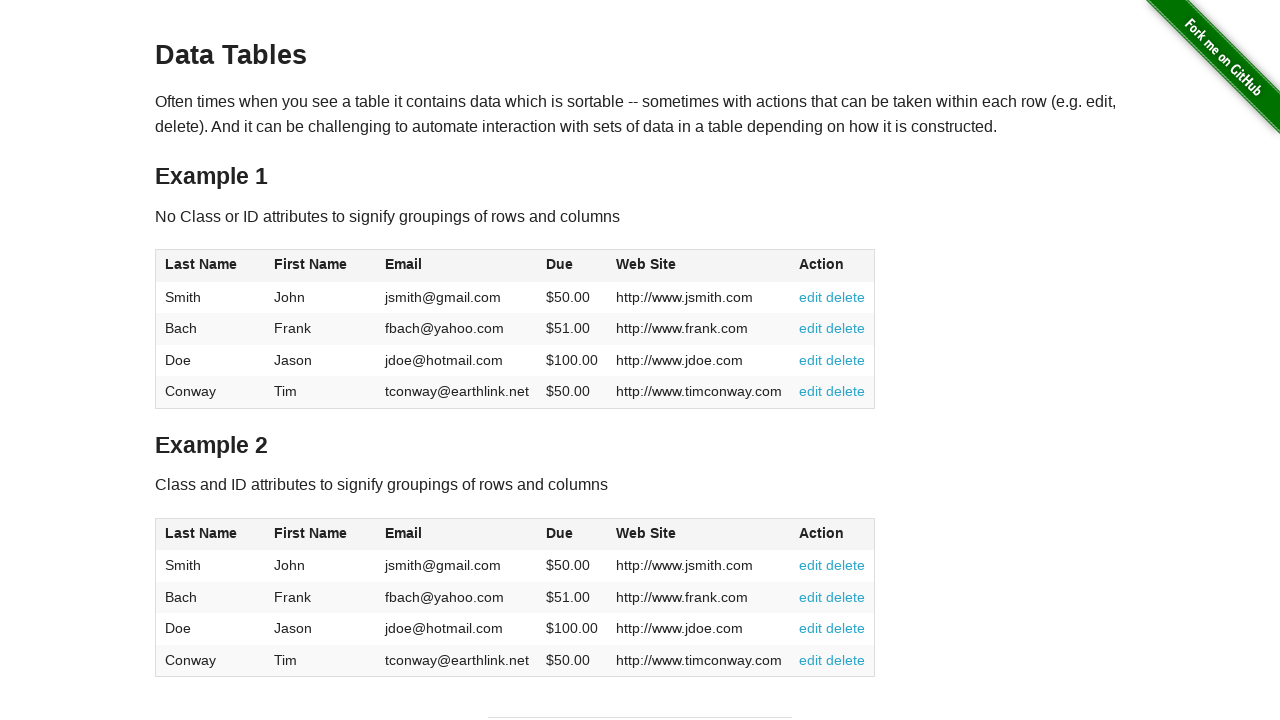

Clicked Due column header for ascending sort at (572, 266) on #table1 thead tr th:nth-of-type(4)
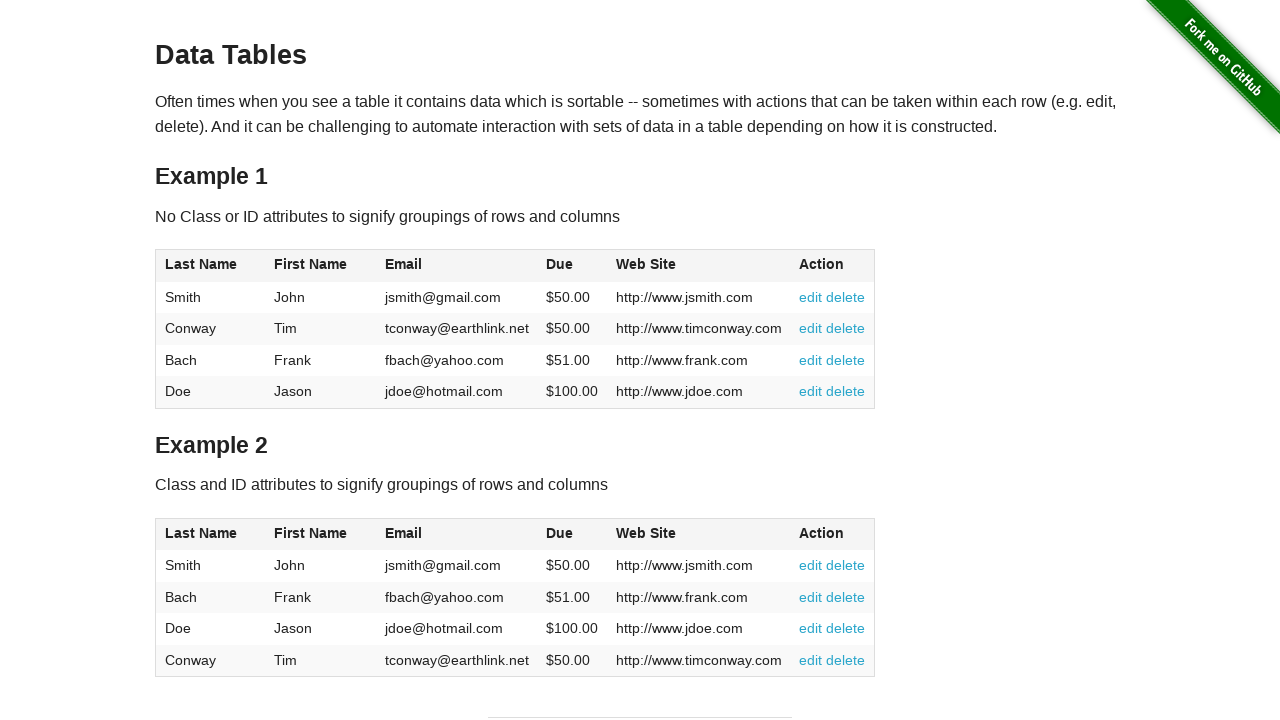

Clicked Due column header again for descending sort at (572, 266) on #table1 thead tr th:nth-of-type(4)
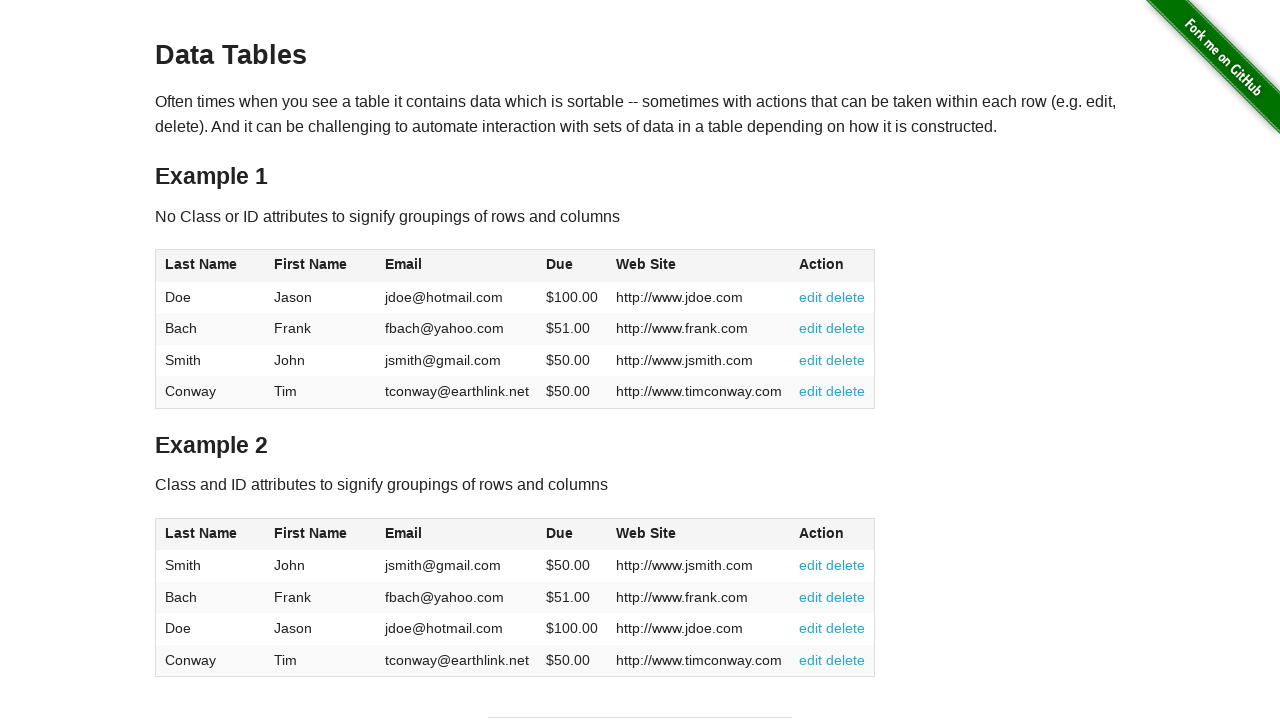

Due column cells loaded and visible
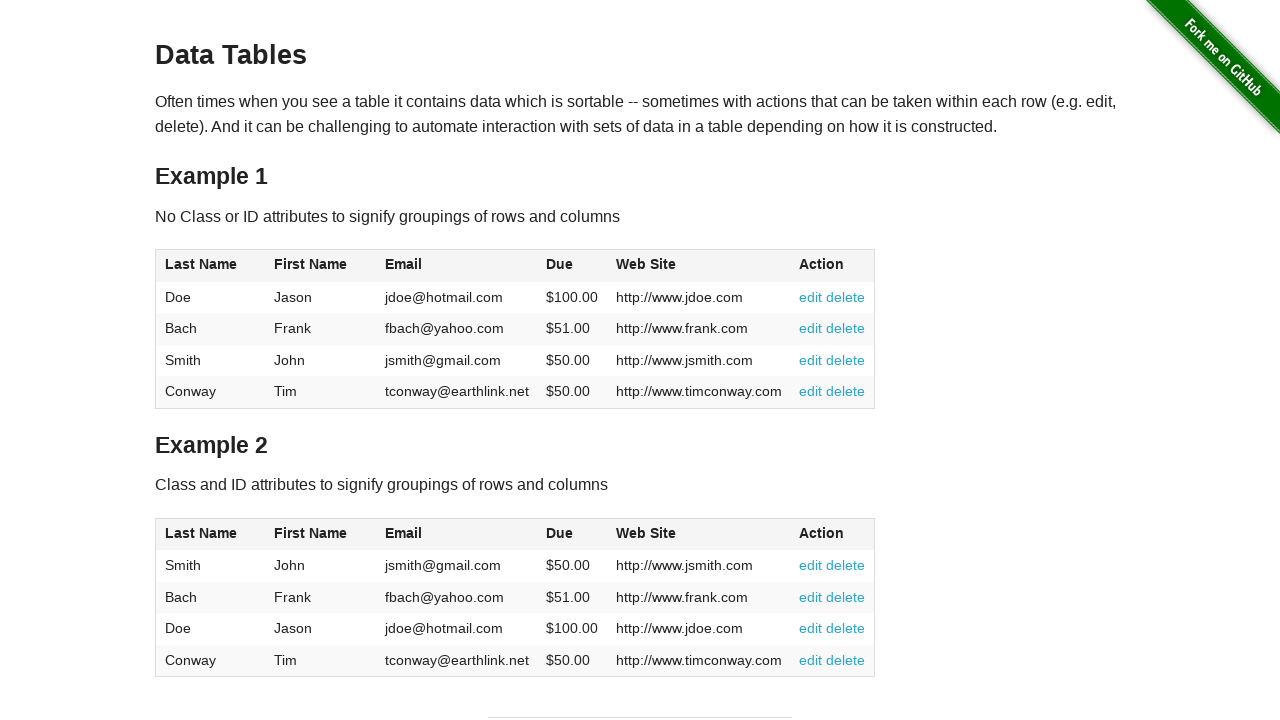

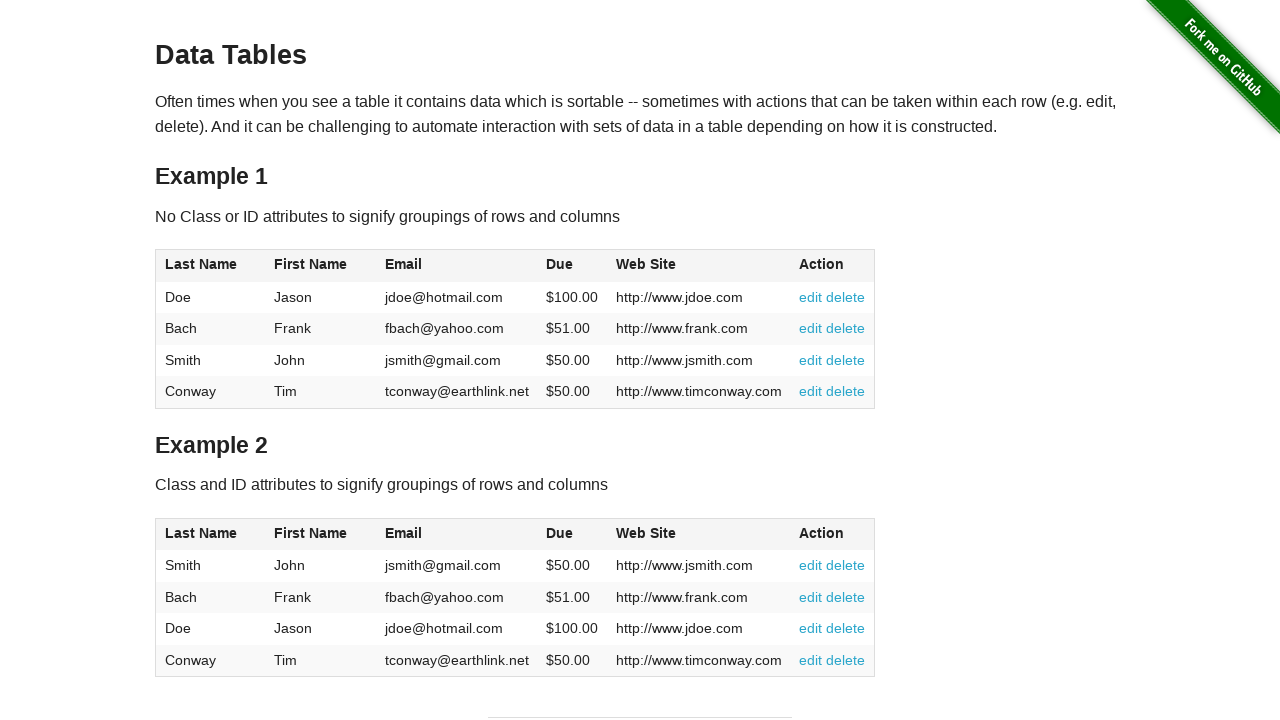